Verifies the active advisories hyperlink on the Park Operating Dates page navigates to the correct destination

Starting URL: https://bcparks.ca/

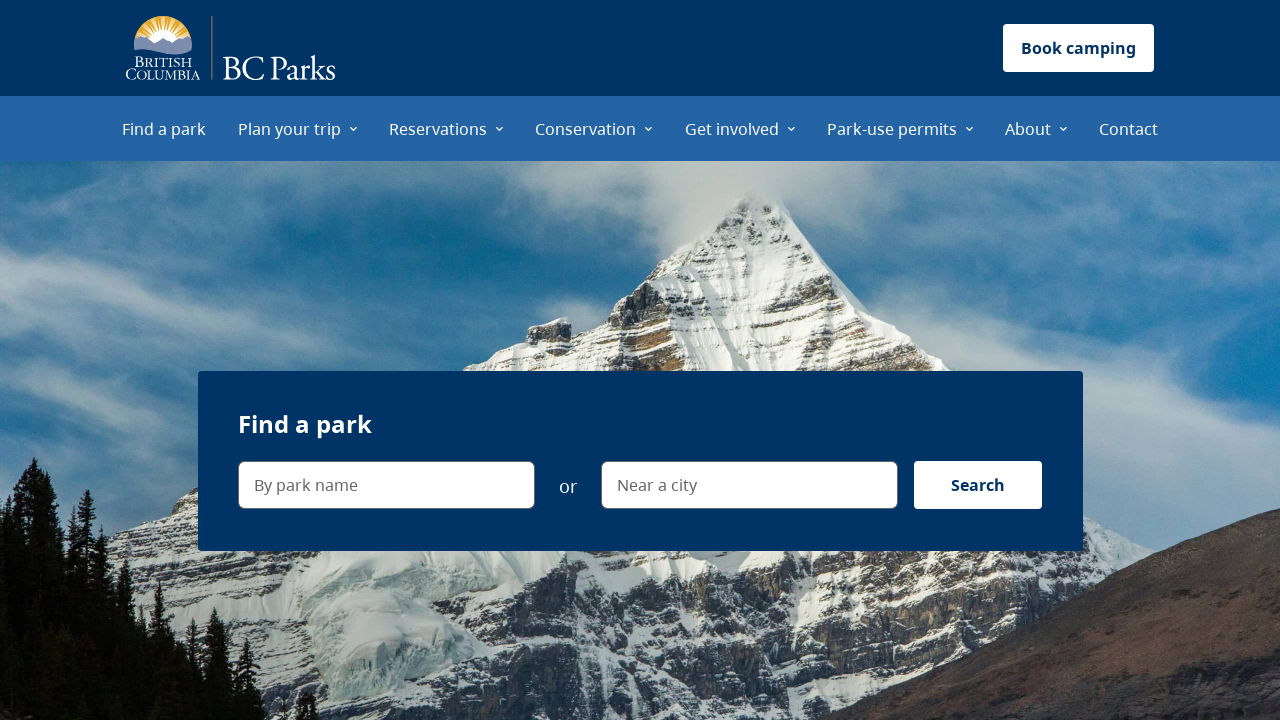

Clicked 'Plan your trip' menu item at (298, 128) on internal:role=menuitem[name="Plan your trip"i]
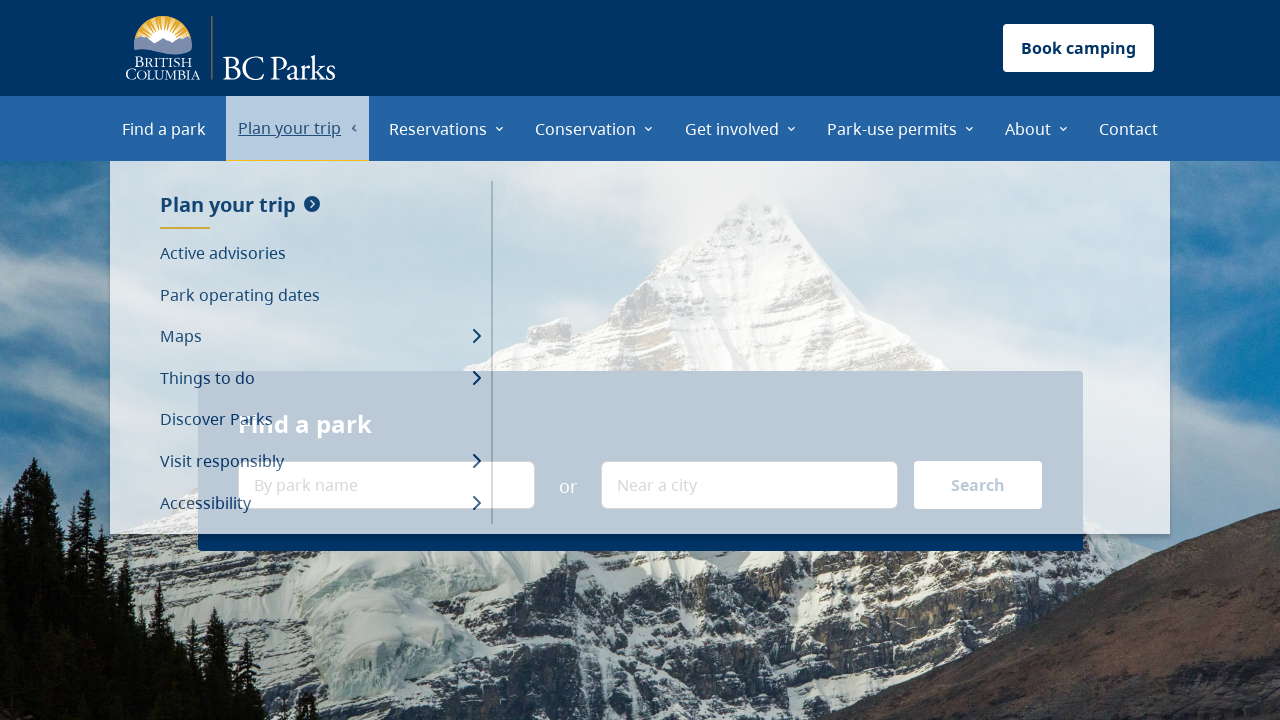

Clicked 'Park operating dates' menu item at (320, 295) on internal:role=menuitem[name="Park operating dates"i]
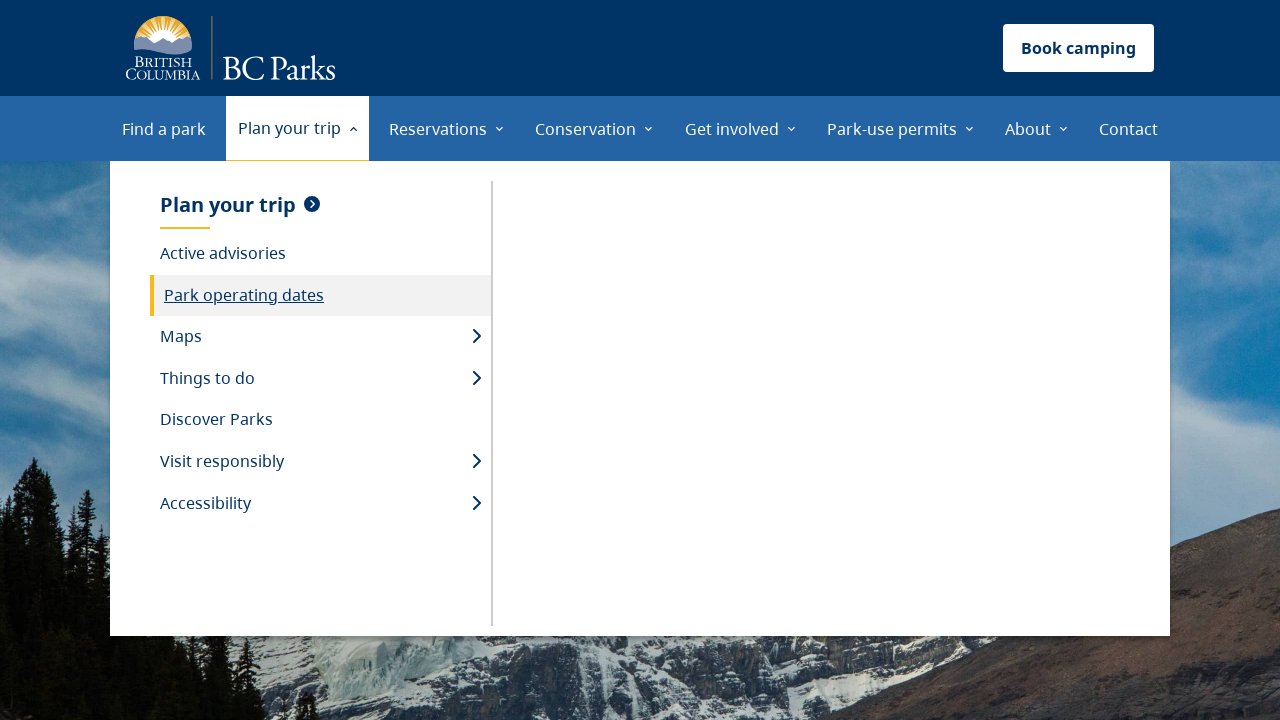

Park operating dates page loaded successfully
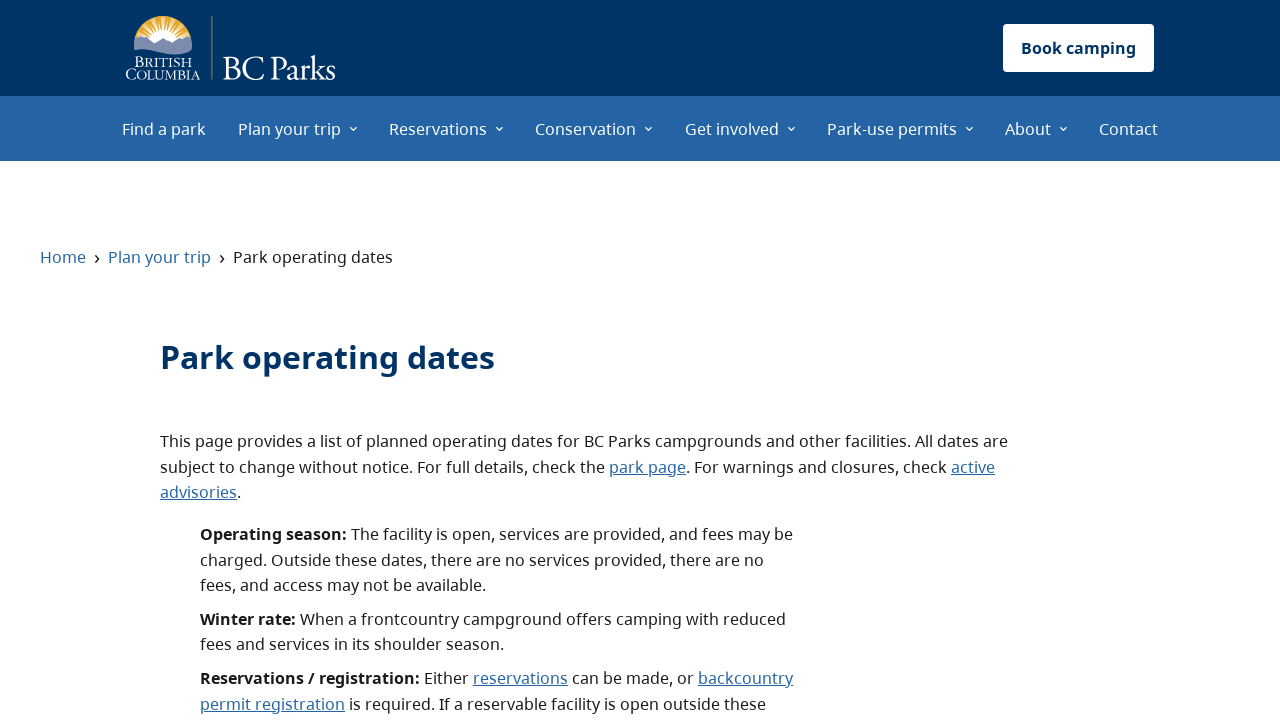

Clicked 'active advisories' hyperlink at (973, 467) on internal:role=link[name="active advisories"i]
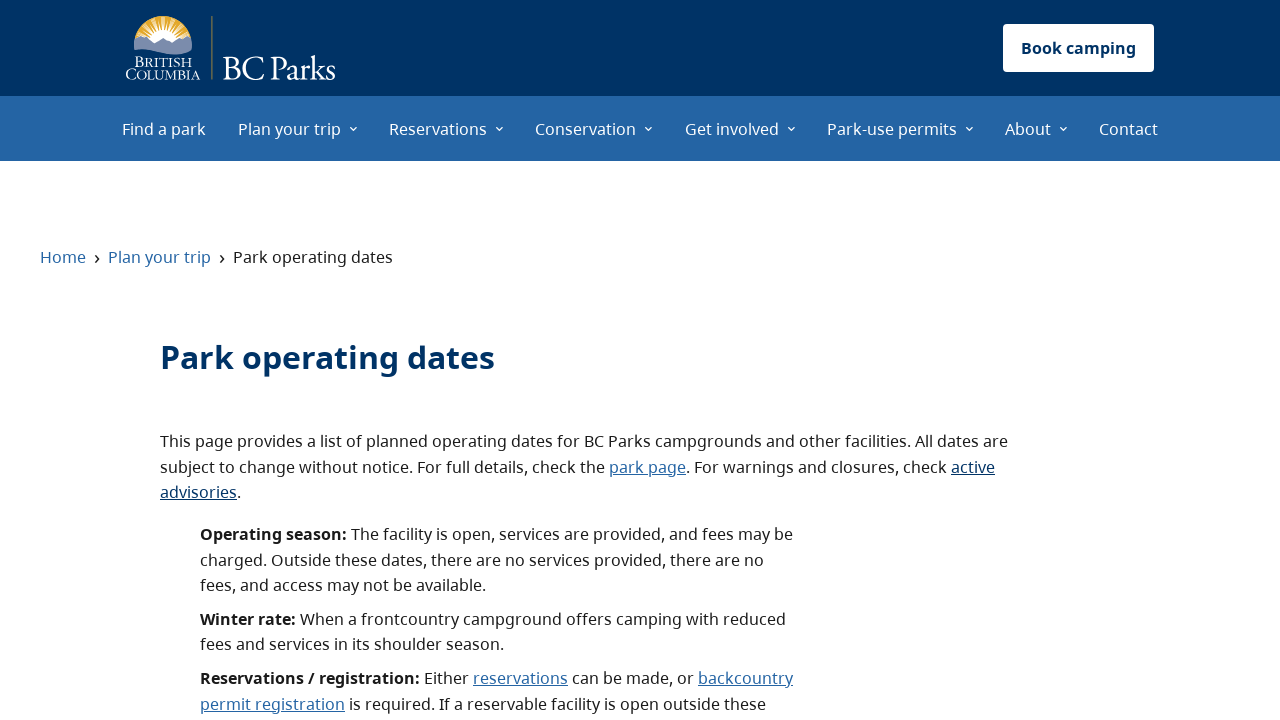

Verified navigation to active advisories page at https://bcparks.ca/active-advisories/
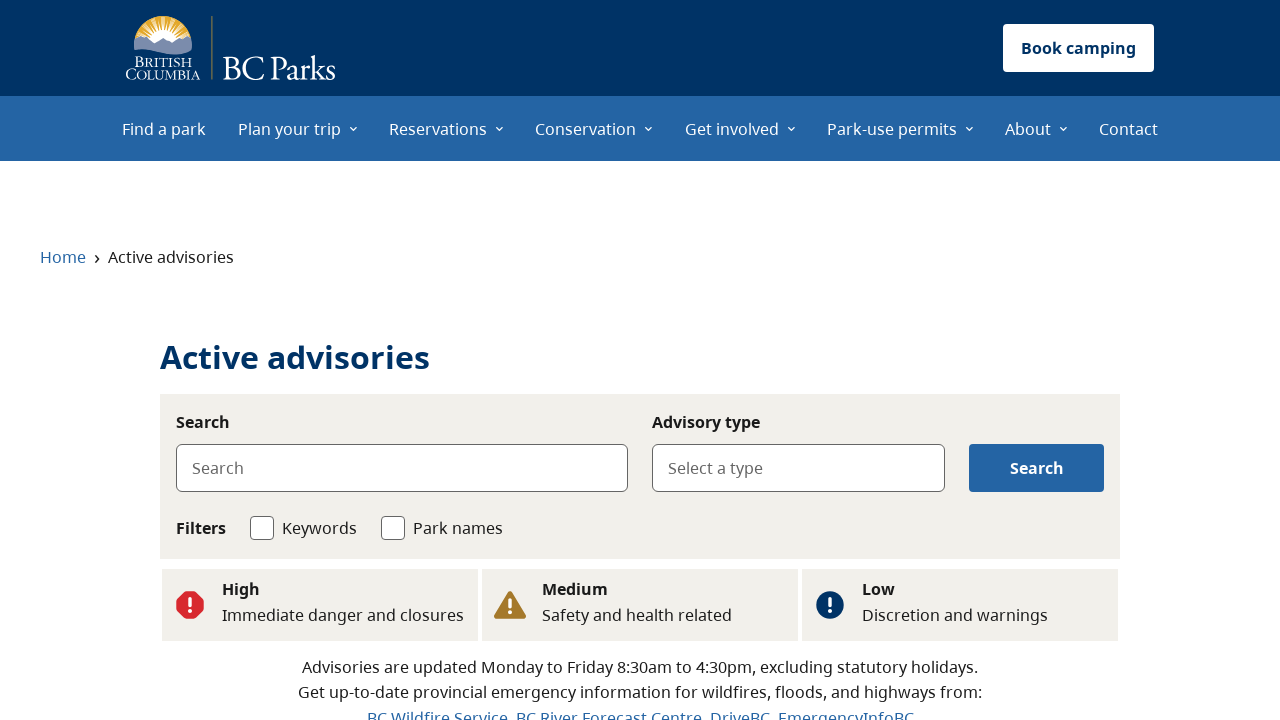

Navigated back to previous page
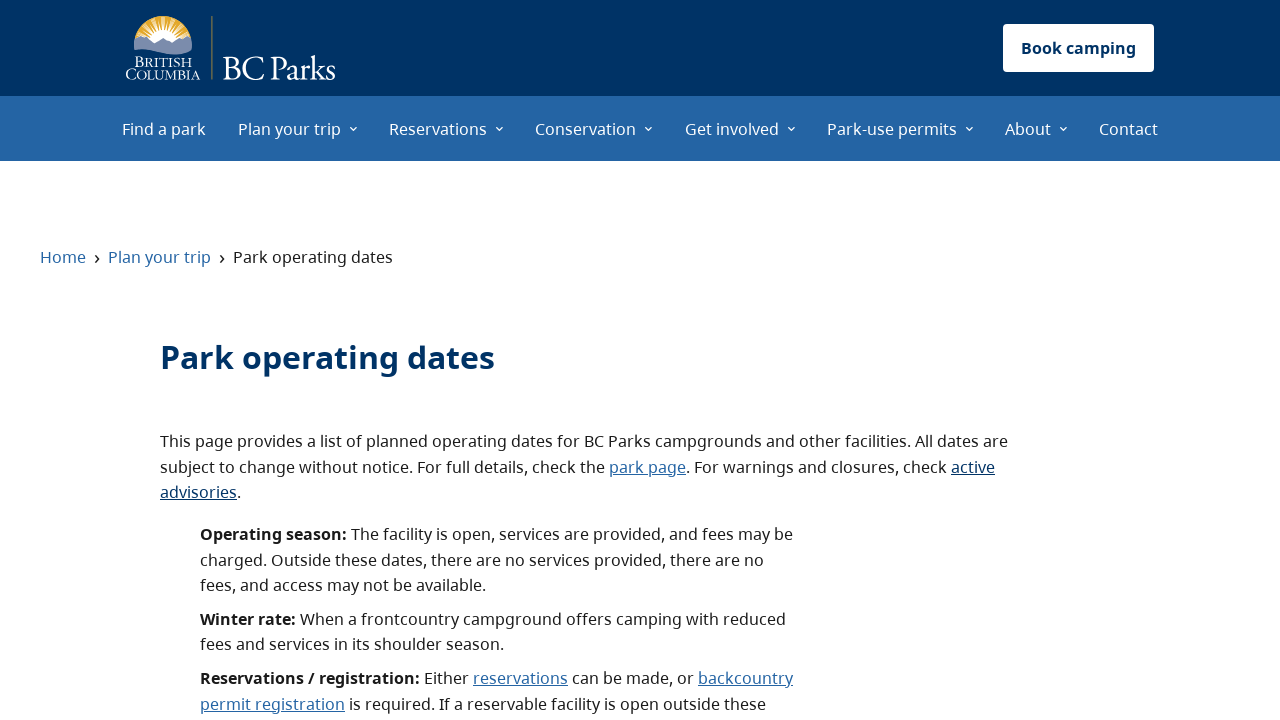

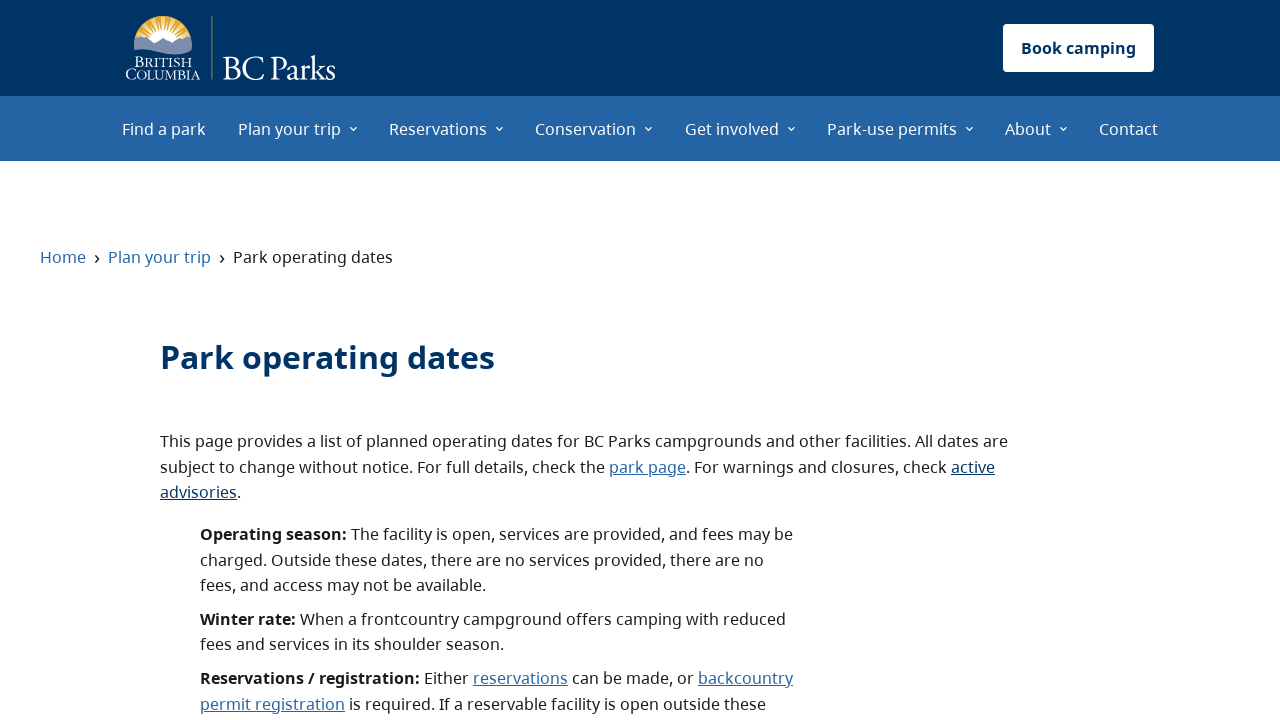